Tests multiple windows functionality by clicking on the Multiple Windows link, then clicking to open a new window, and verifying a new window/tab is created

Starting URL: https://the-internet.herokuapp.com/

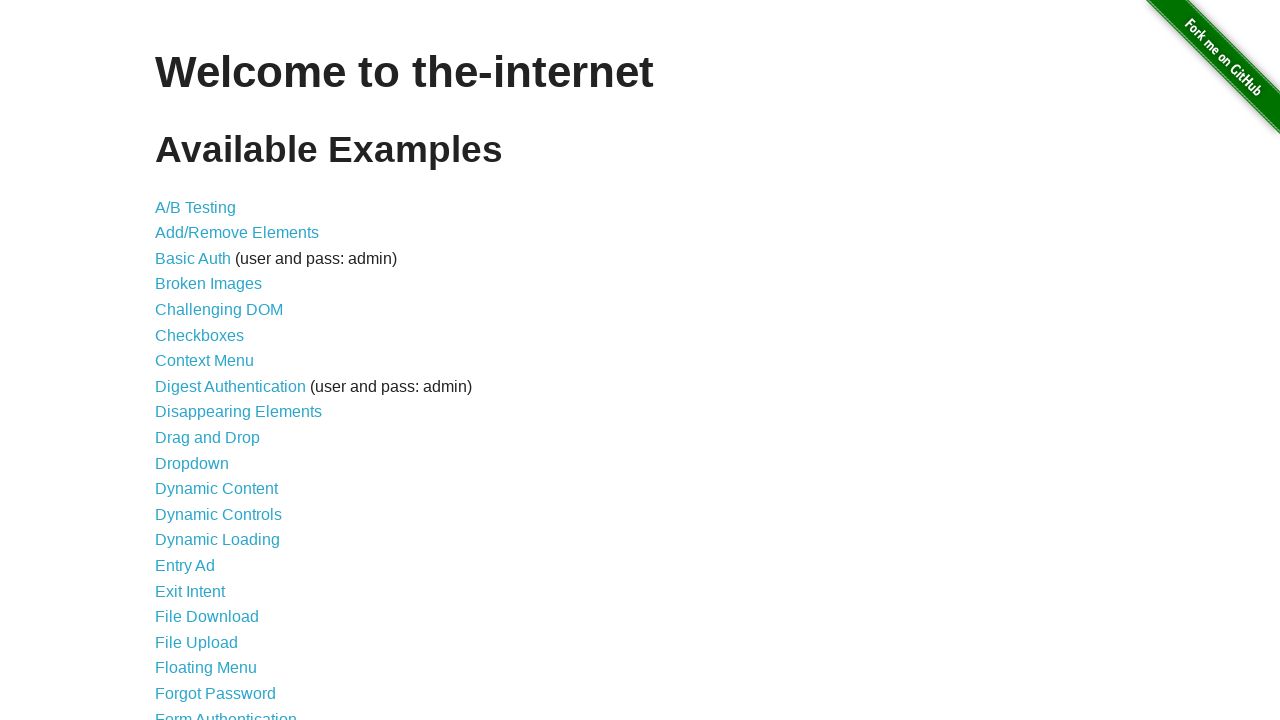

Clicked on Multiple Windows link at (218, 369) on xpath=//a[normalize-space()='Multiple Windows']
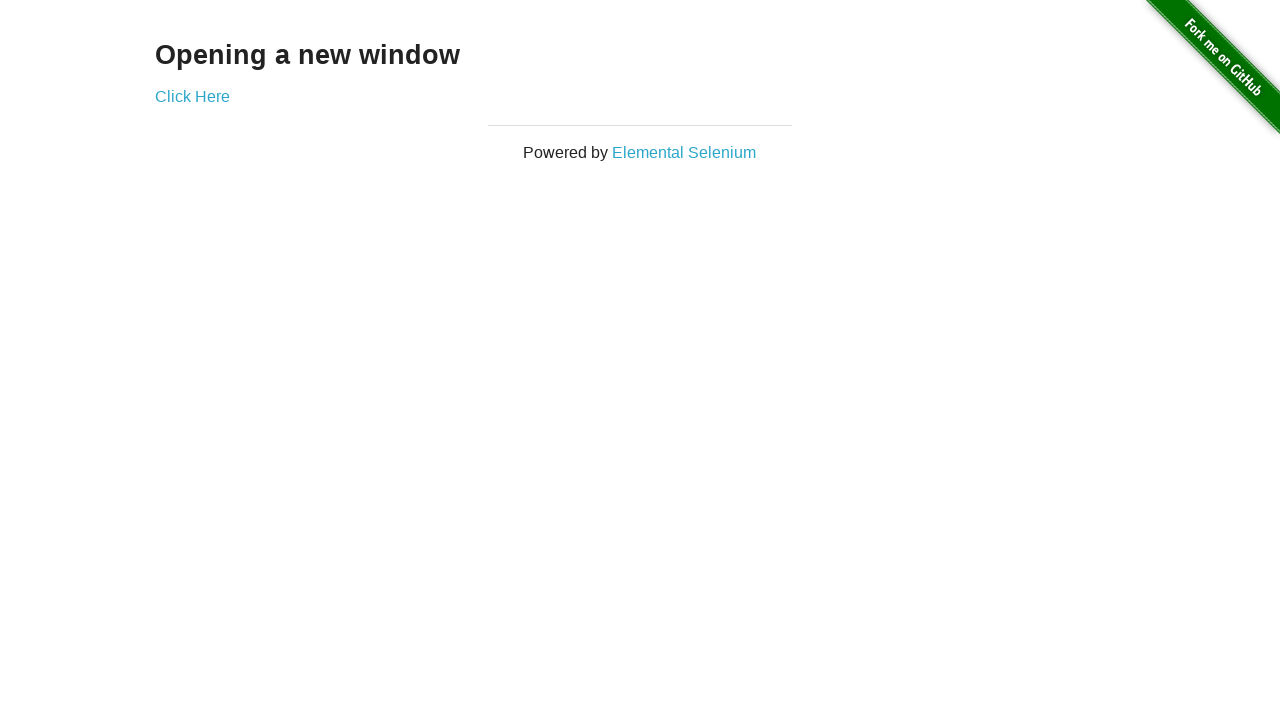

Multiple Windows page loaded and link selector found
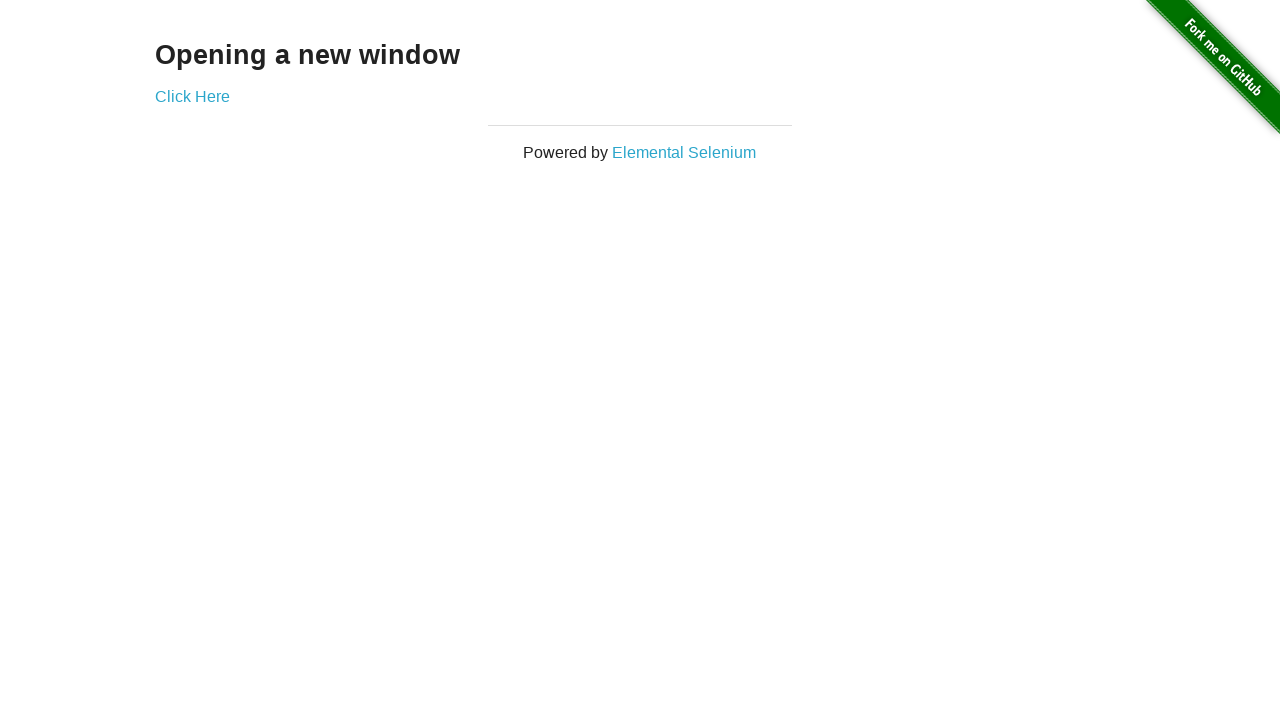

Clicked link to open a new window at (192, 96) on xpath=//*[@id='content']/div/a
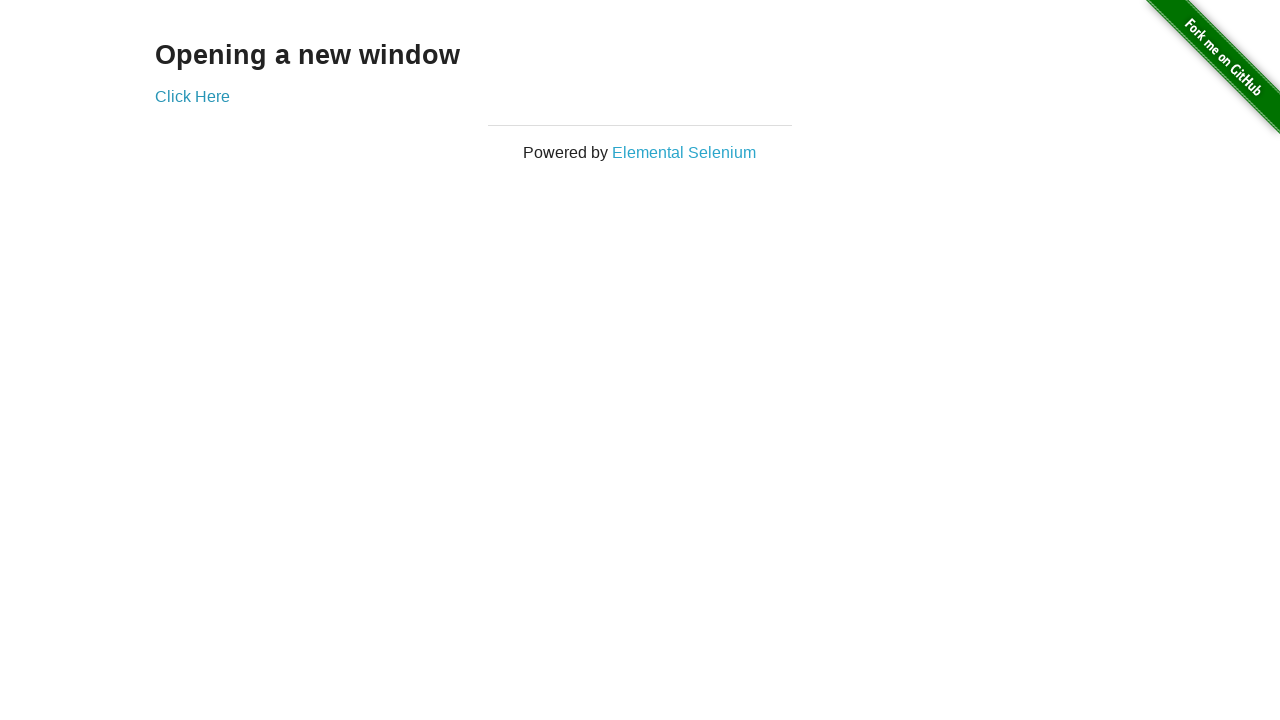

New window/tab created and reference obtained
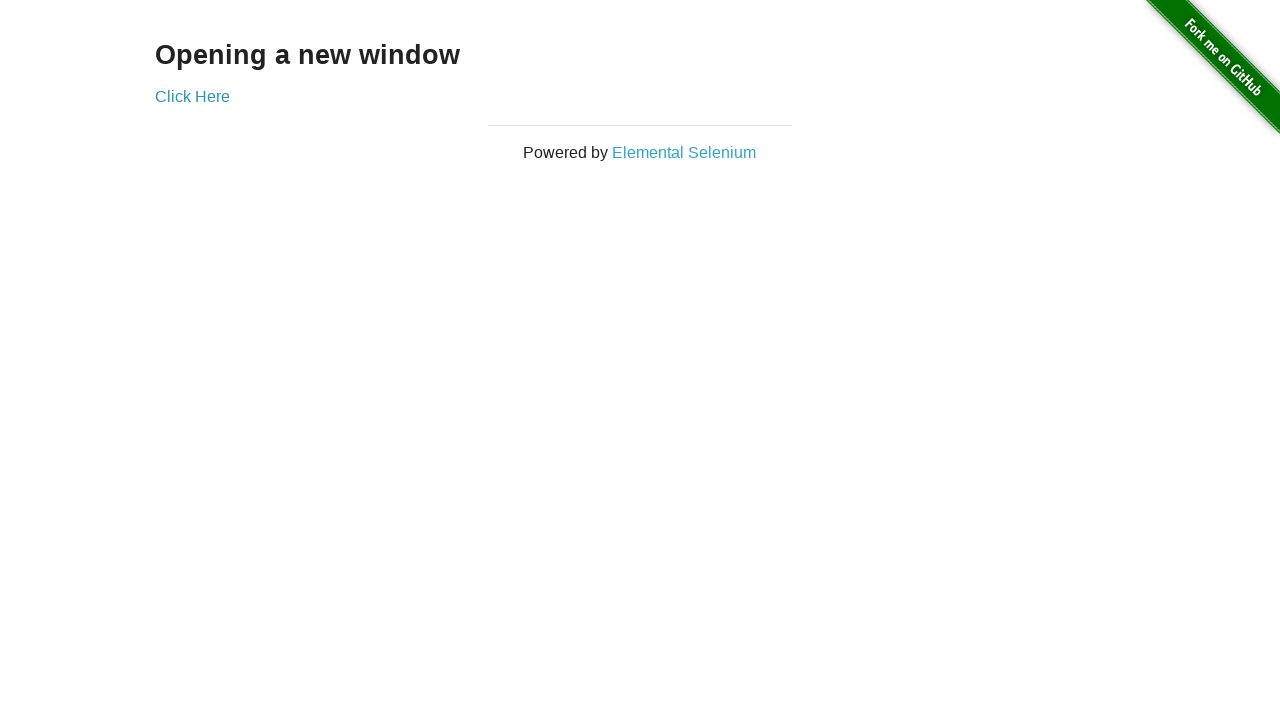

New page fully loaded
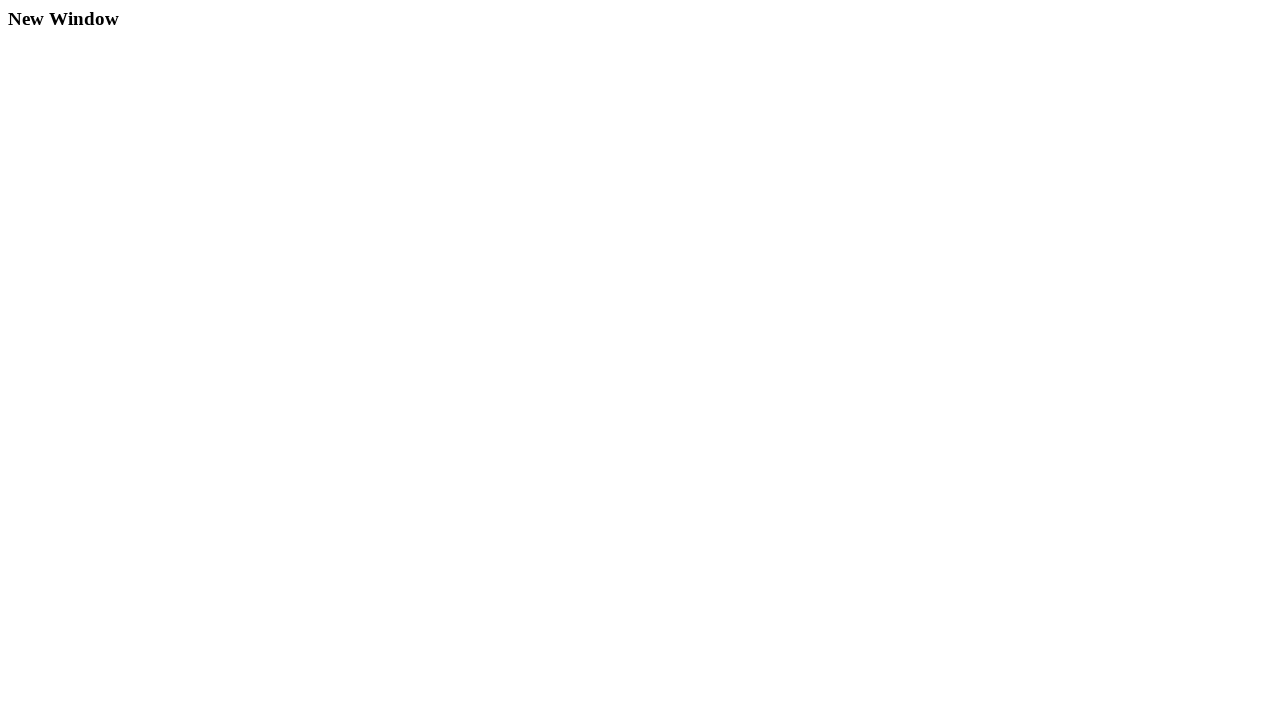

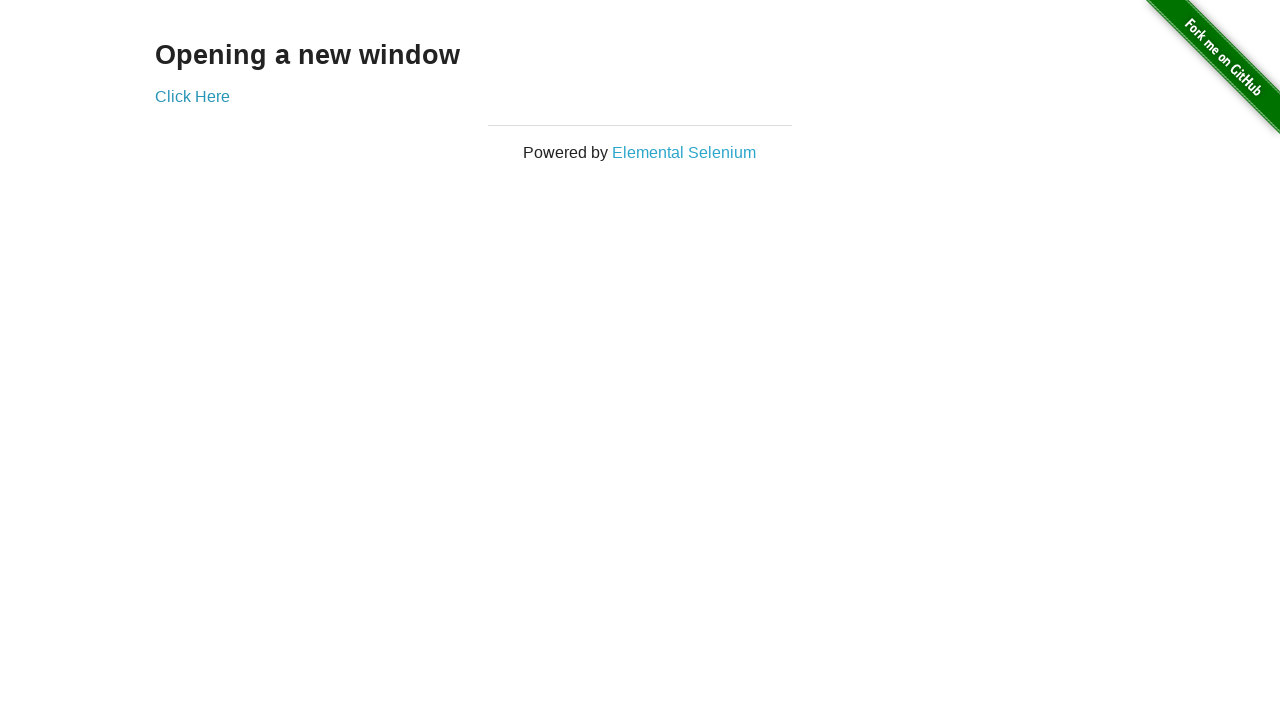